Tests window/tab handling by opening a new tab, switching to it, clicking a button that triggers an alert, accepting the alert, closing the new tab, switching back to the parent window, and filling a name input field.

Starting URL: https://www.hyrtutorials.com/p/window-handles-practice.html

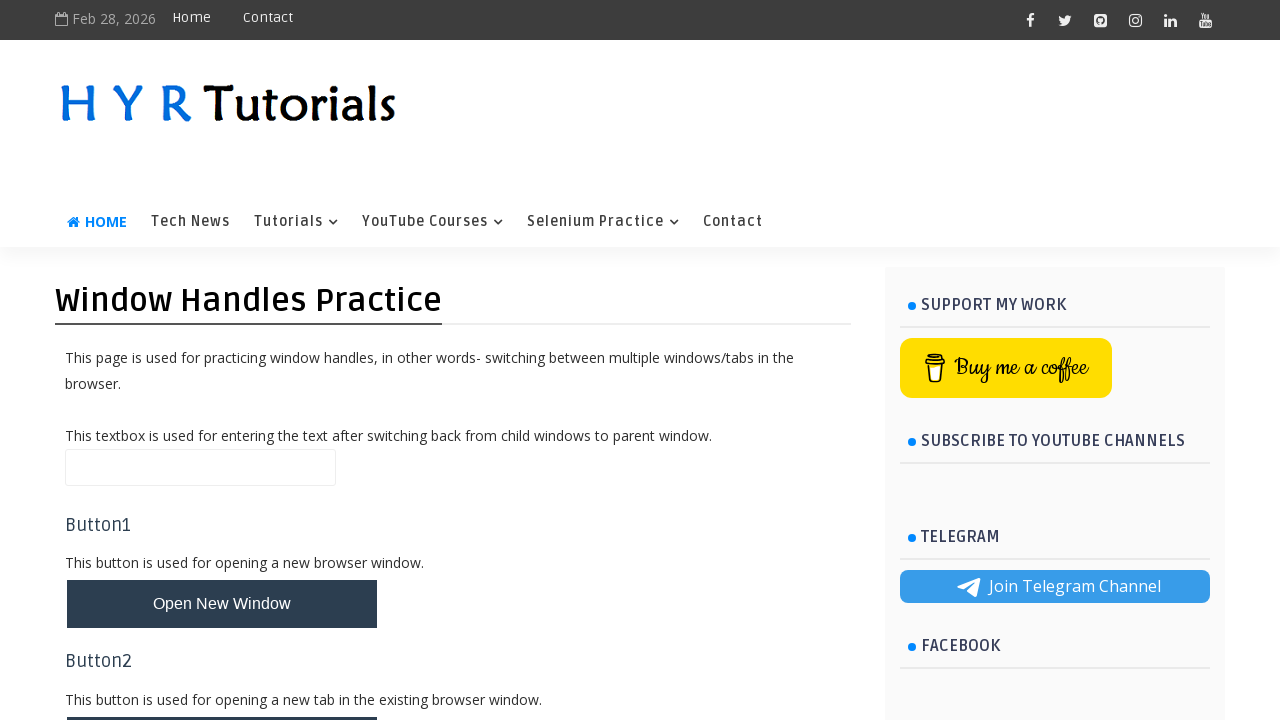

Stored original page reference
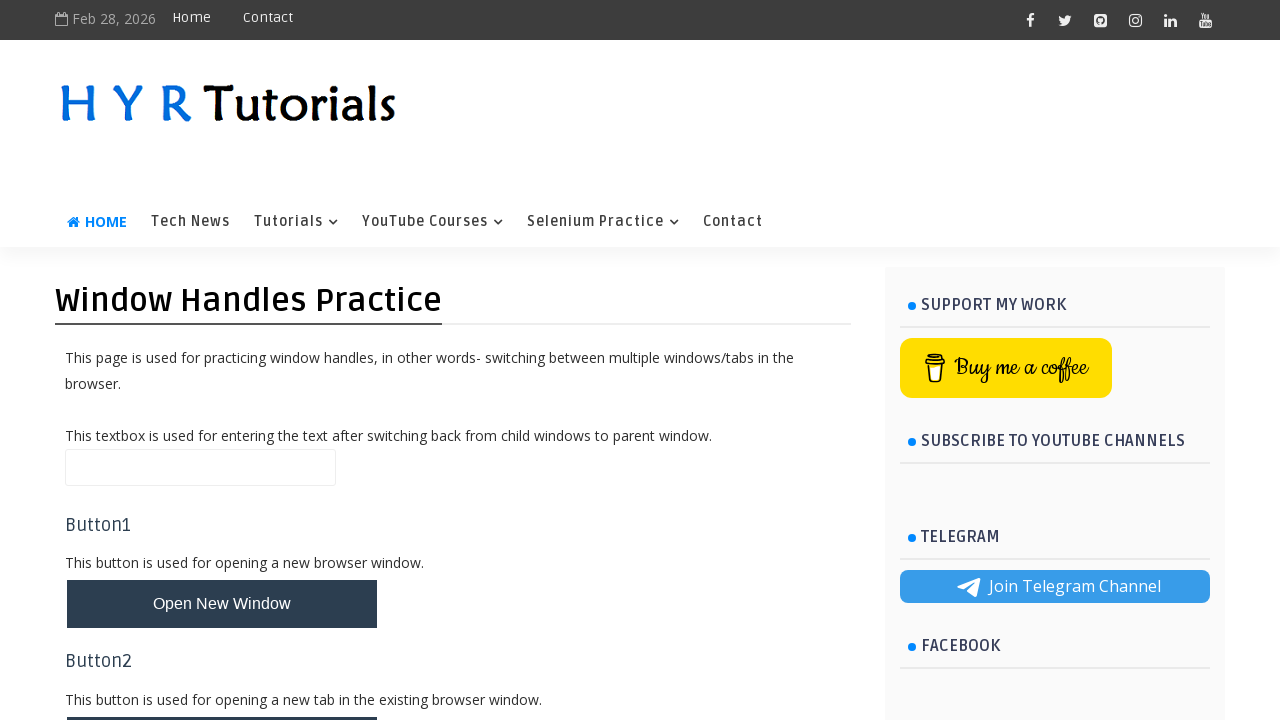

Located the 'Open New Tab' button
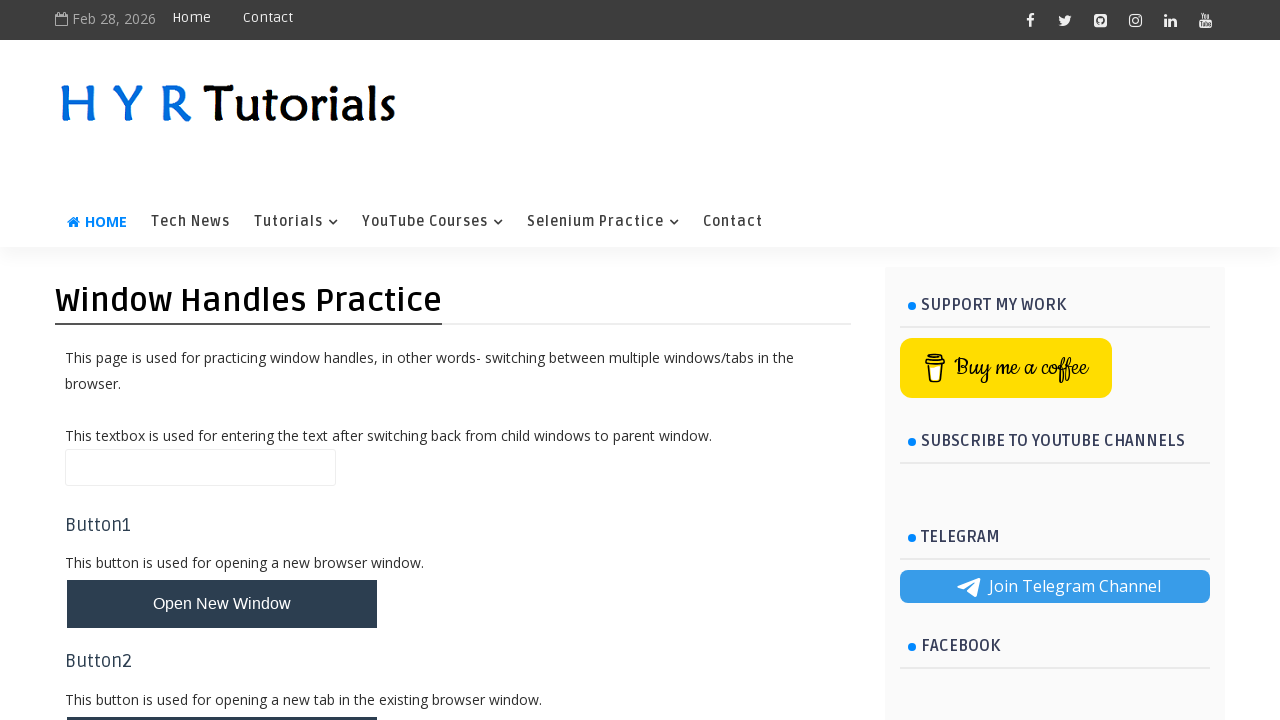

Scrolled 'Open New Tab' button into view
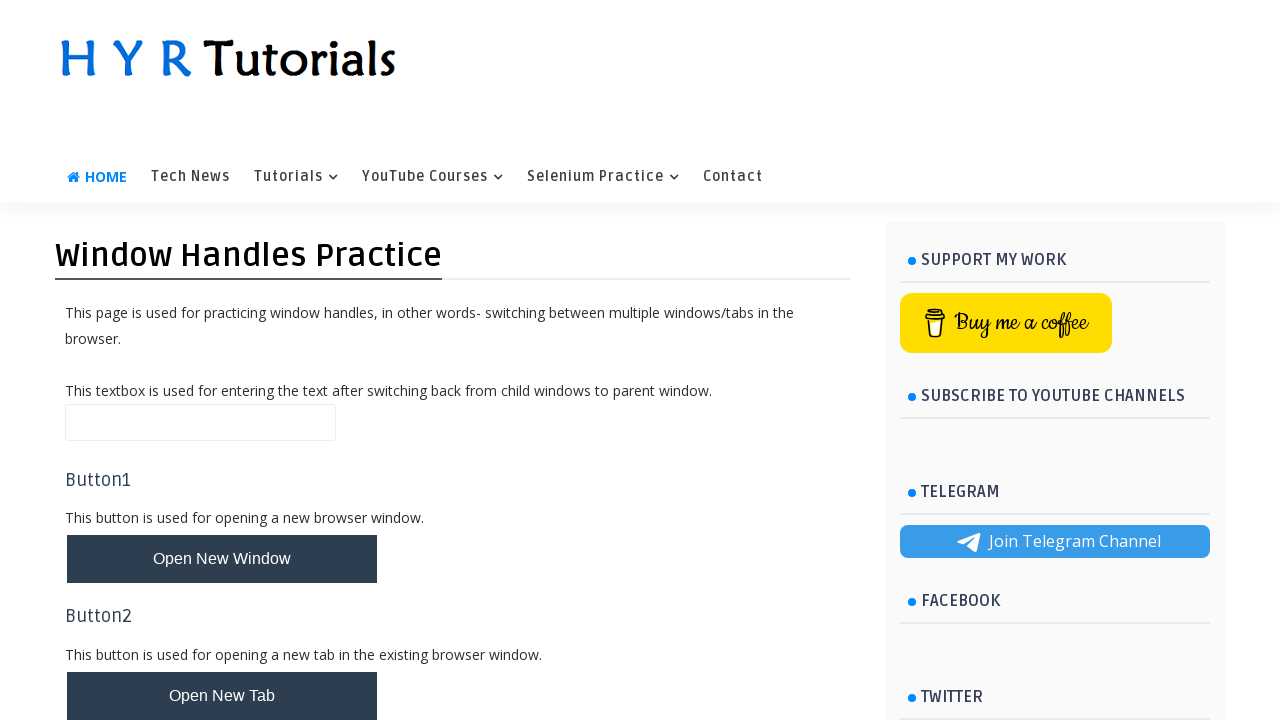

Clicked 'Open New Tab' button and opened new tab at (222, 696) on #newTabBtn
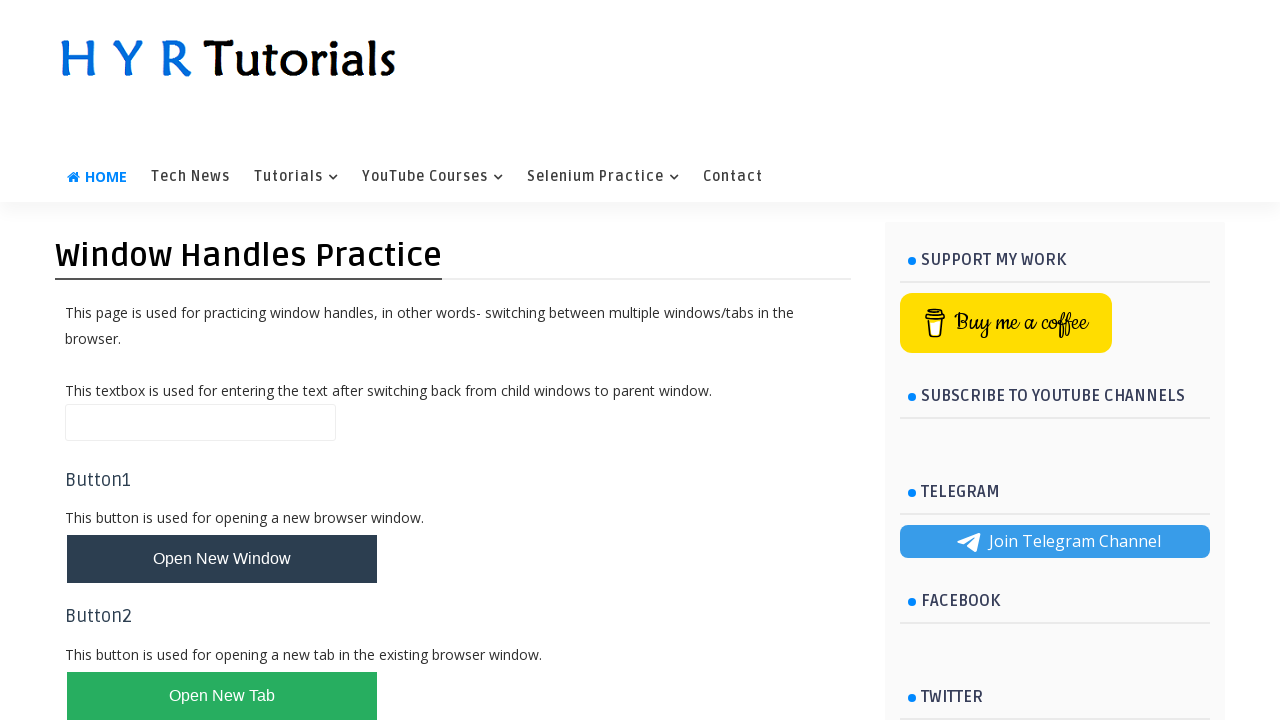

Captured new tab reference
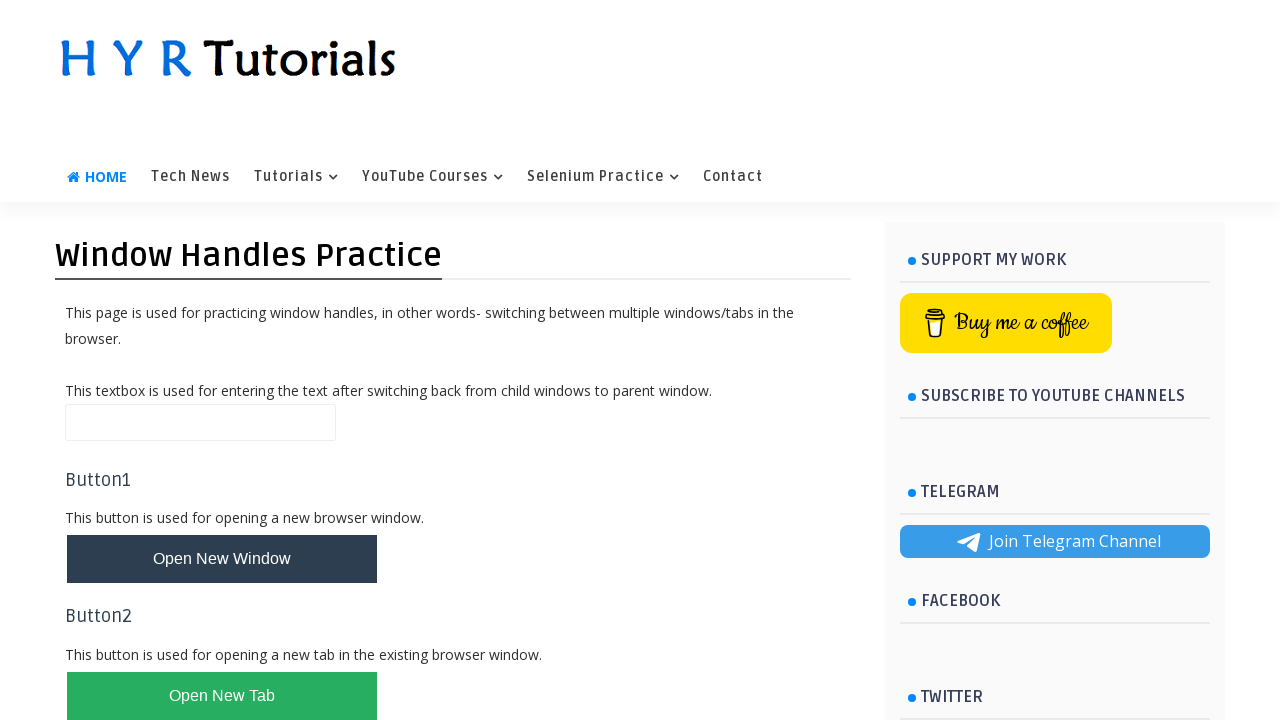

New tab loaded completely
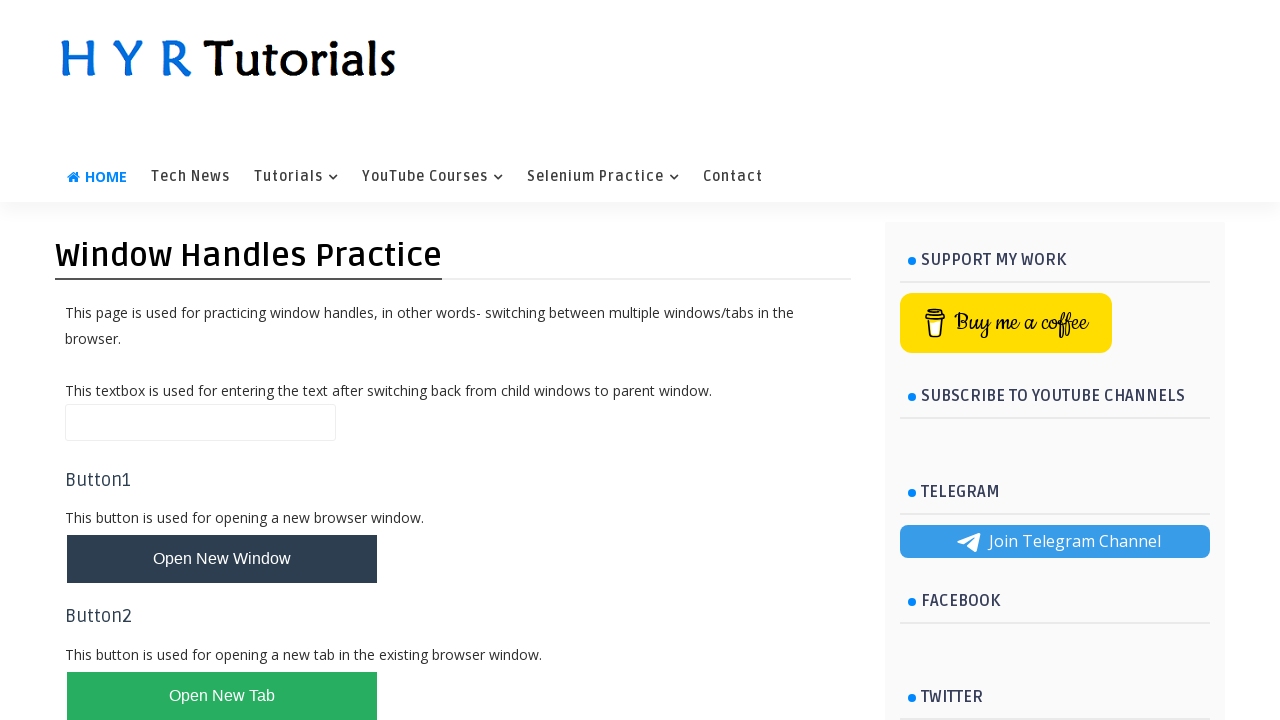

Clicked alert box button on new tab at (114, 494) on #alertBox
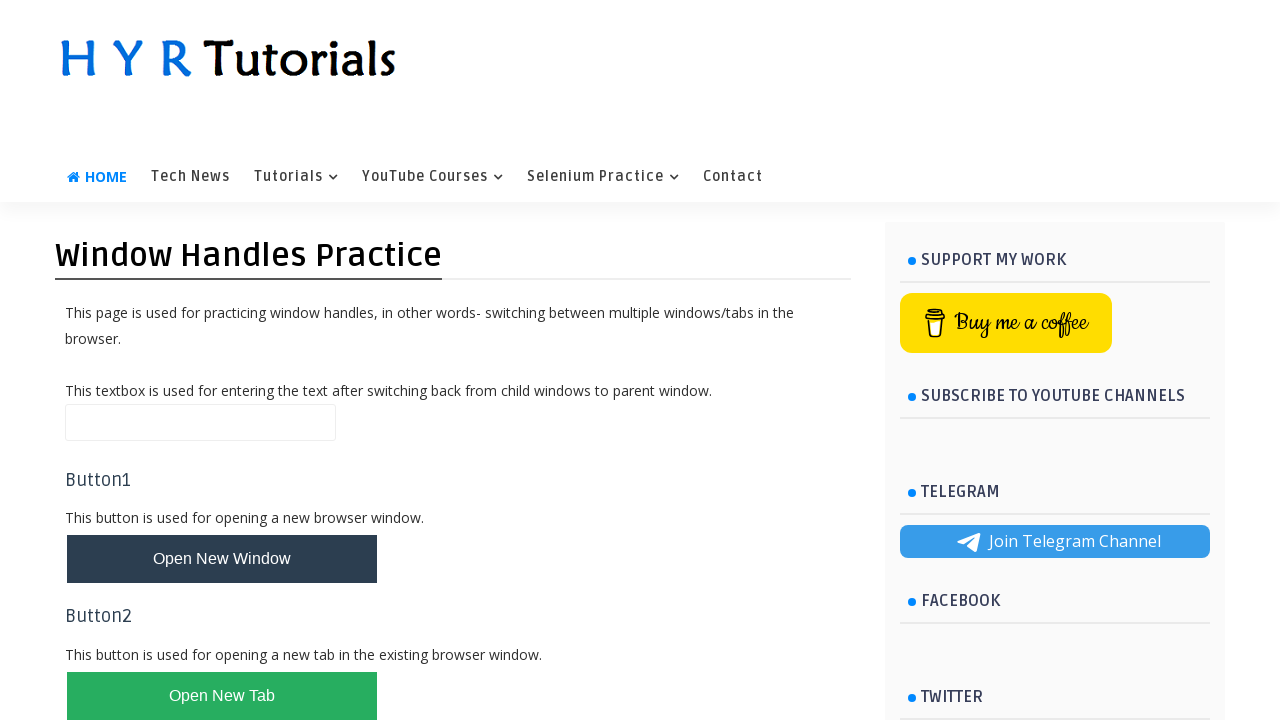

Set up dialog handler to accept alerts
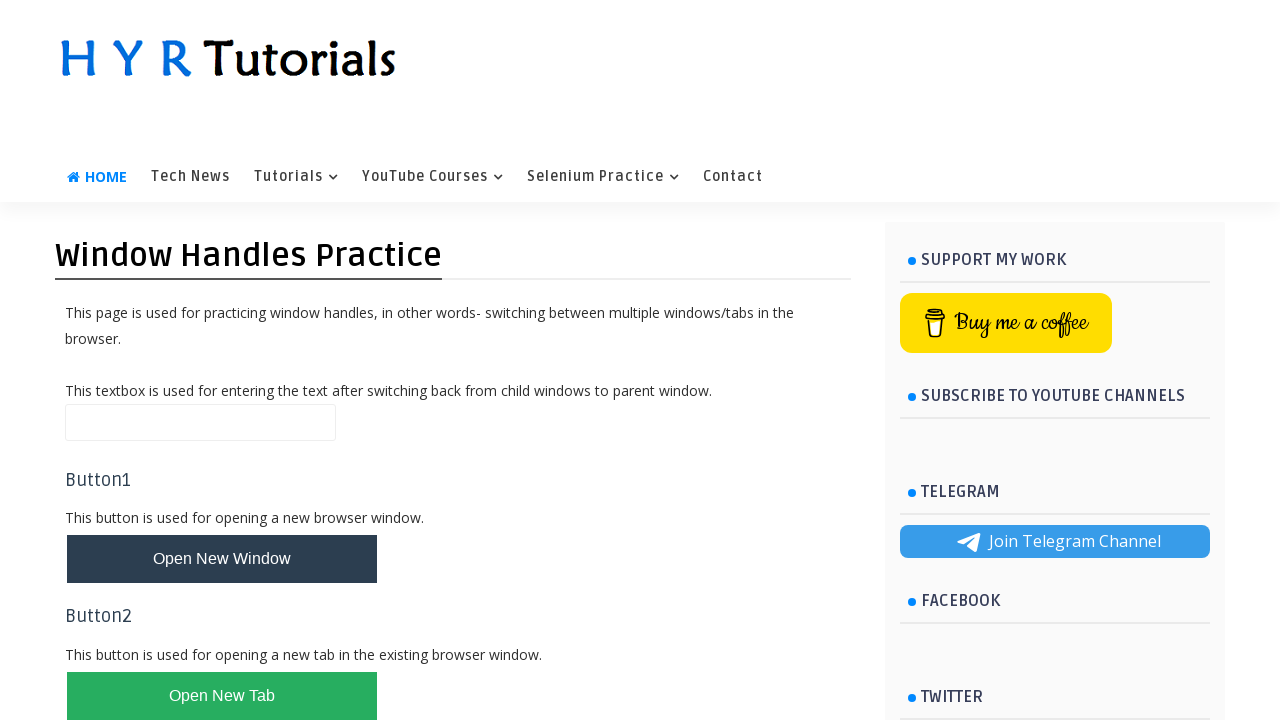

Clicked alert box button again to trigger alert at (114, 494) on #alertBox
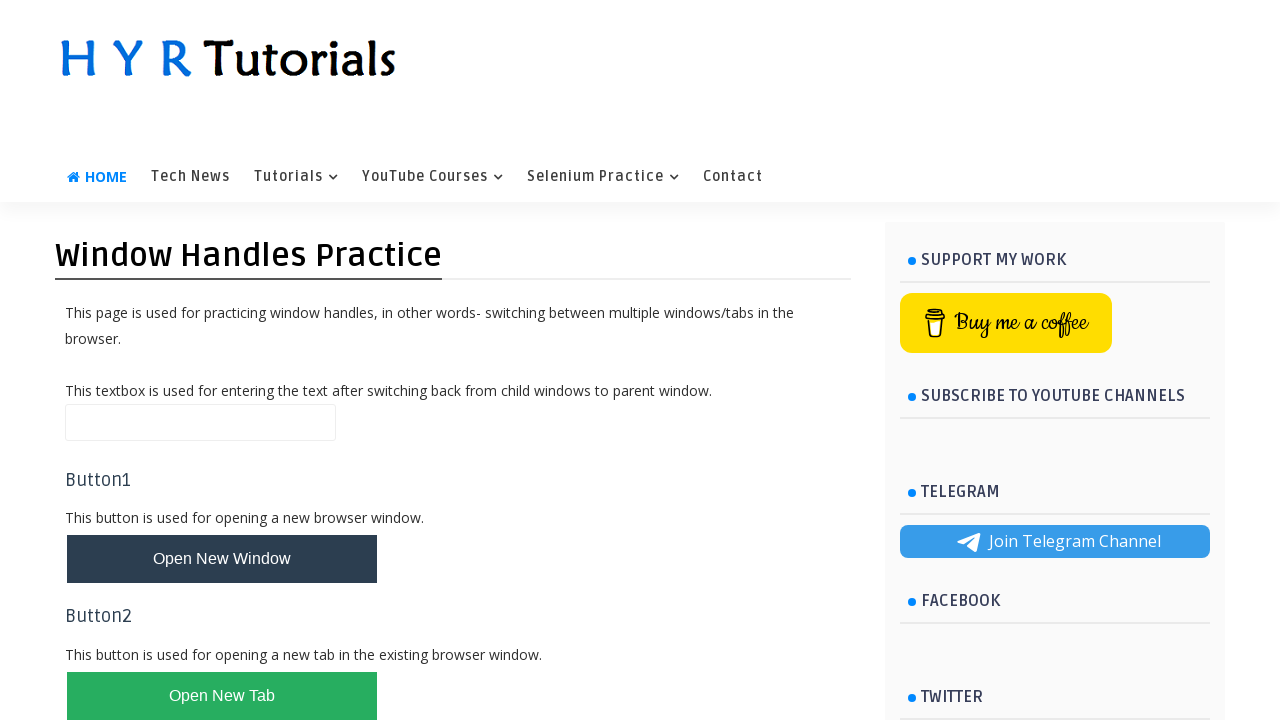

Closed the new tab
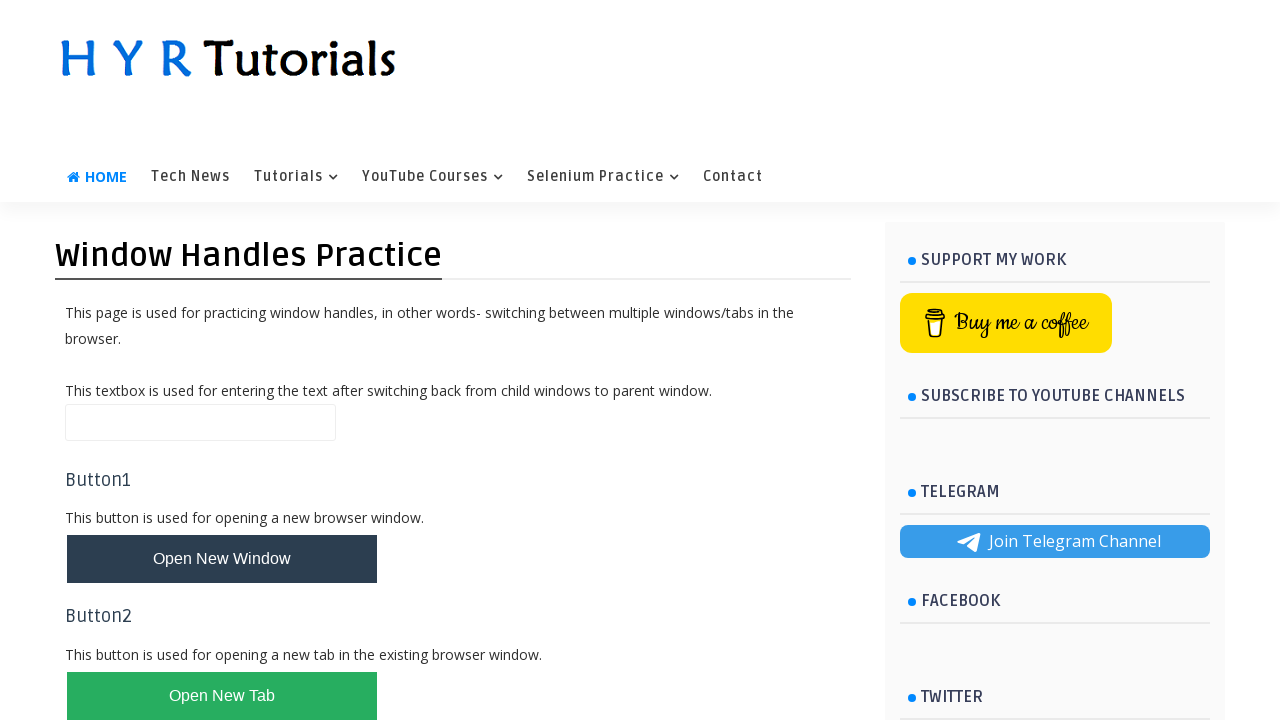

Switched back to original tab and filled name field with 'keerthi' on input#name
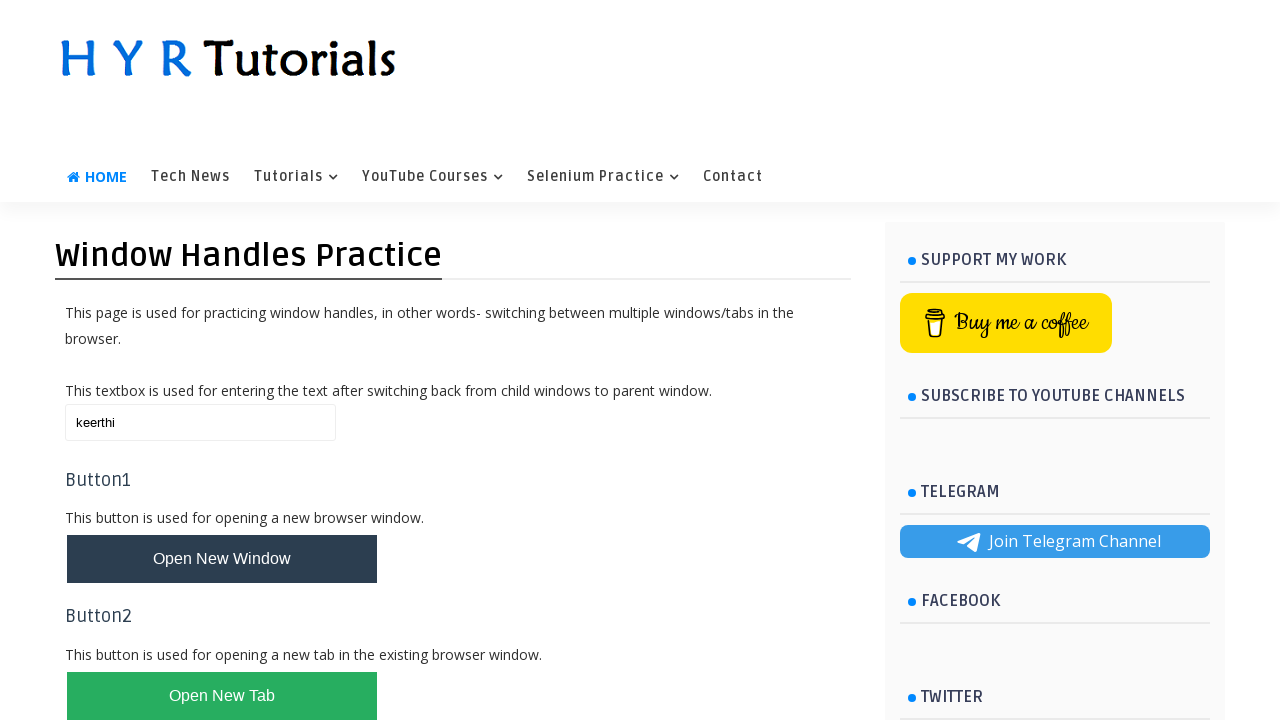

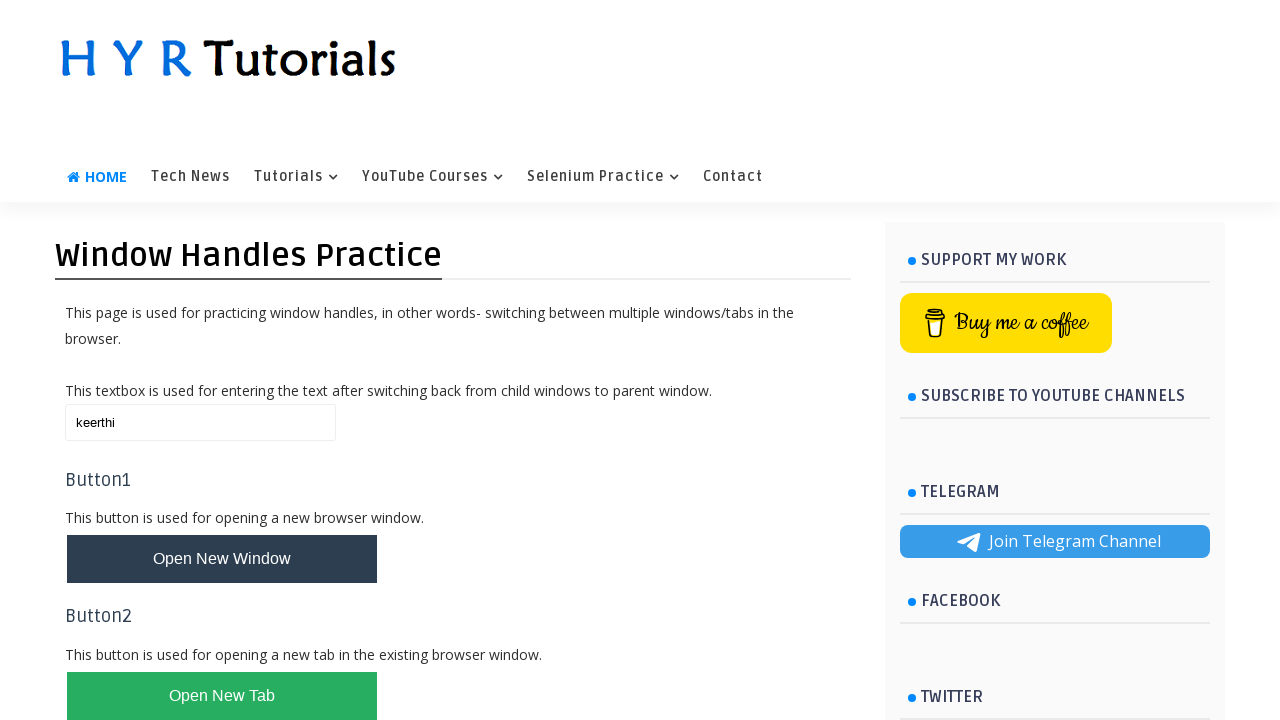